Solves a mathematical problem on the page by extracting a value, calculating the result using a formula, and submitting the answer along with checkbox selections

Starting URL: http://suninjuly.github.io/math.html

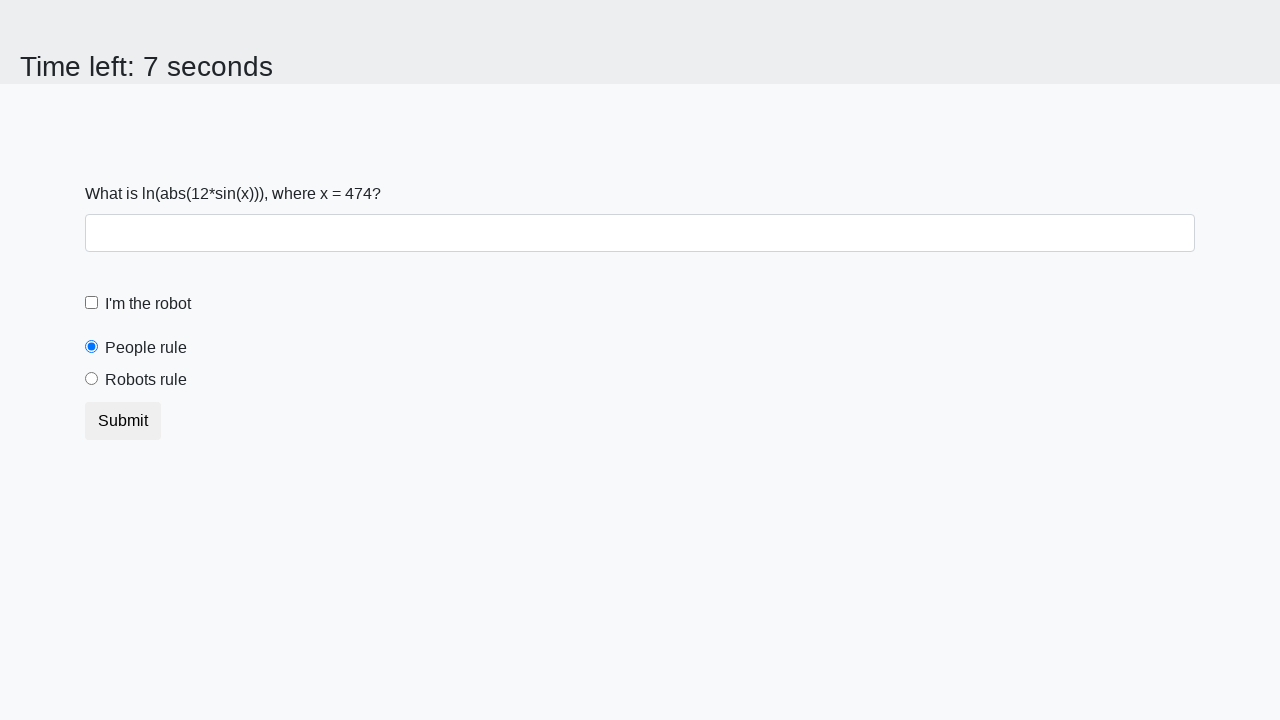

Located the label element containing the mathematical value
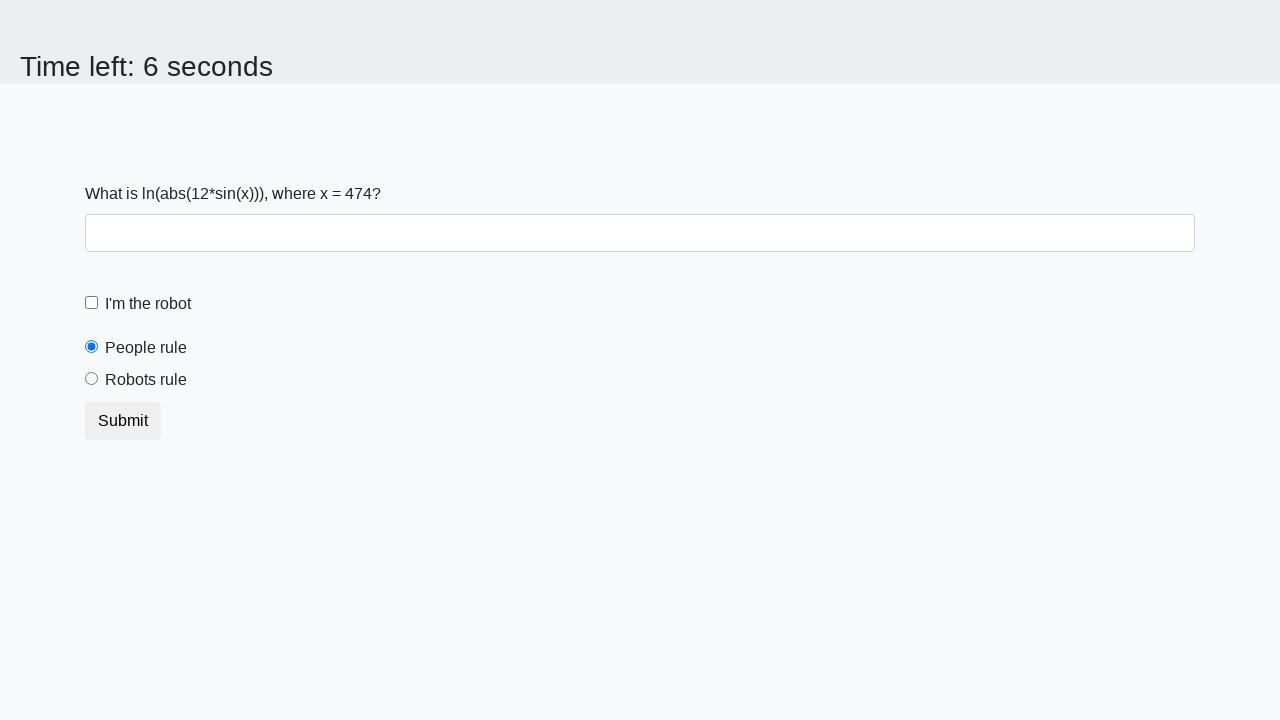

Extracted value from label: 474
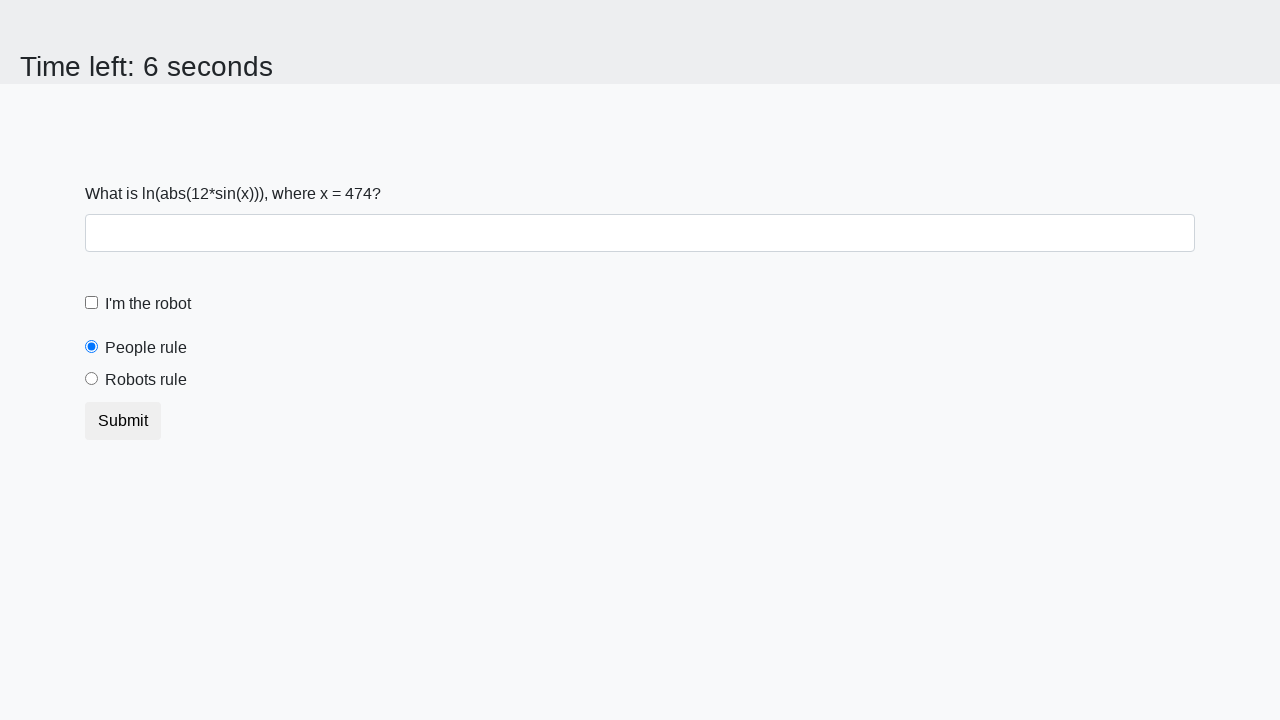

Calculated result using formula: 1.4943667018288946
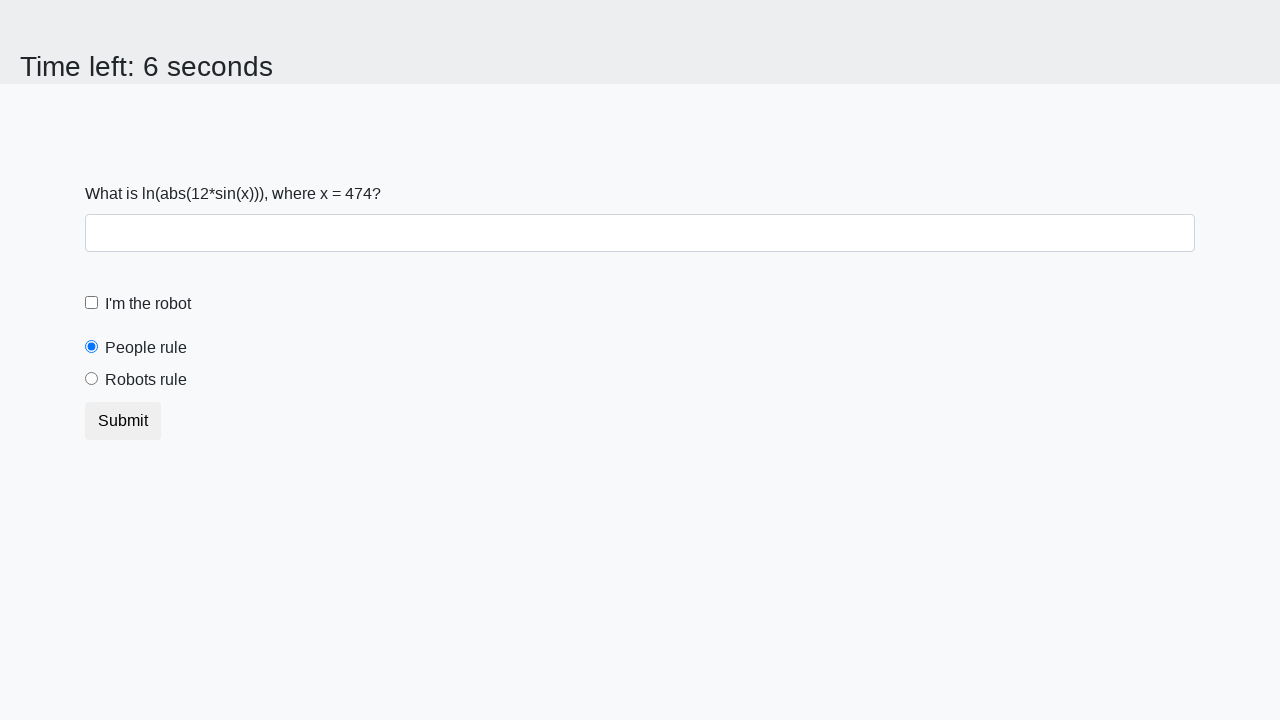

Filled answer input field with calculated value: 1.4943667018288946 on .form-control
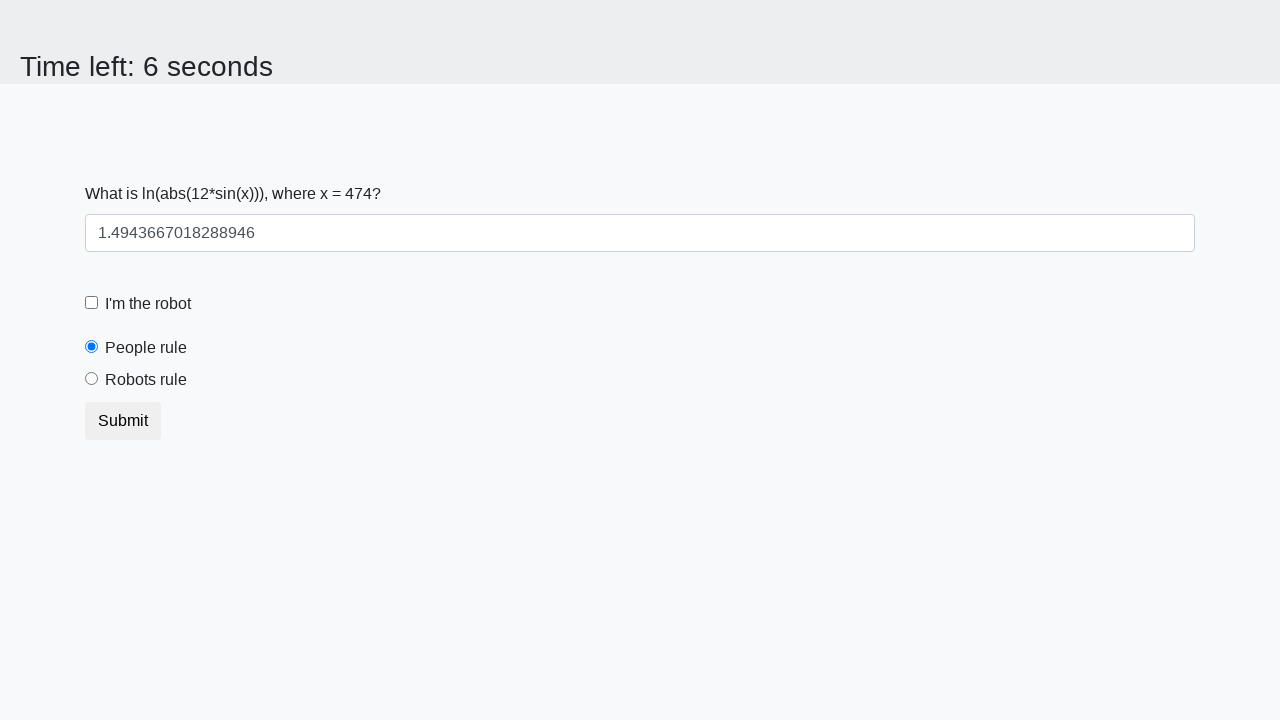

Checked the robot checkbox at (92, 303) on #robotCheckbox
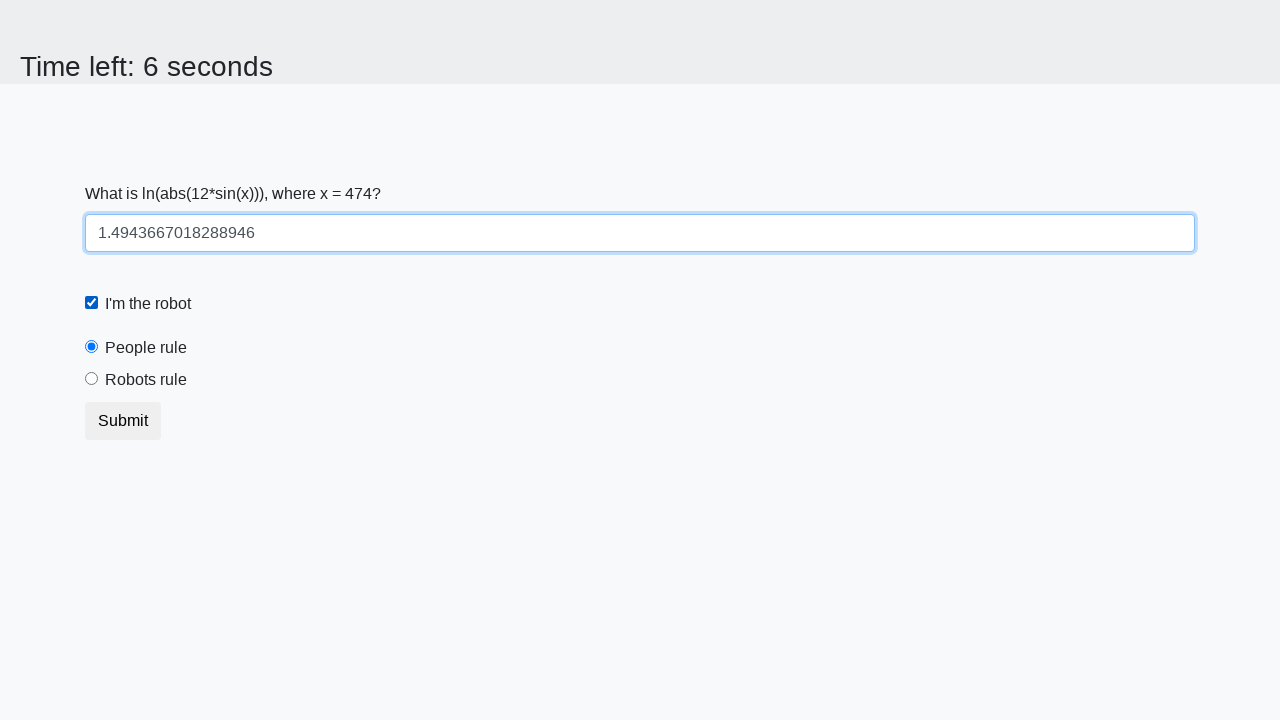

Selected the 'robots rule' radio button at (146, 380) on [for='robotsRule']
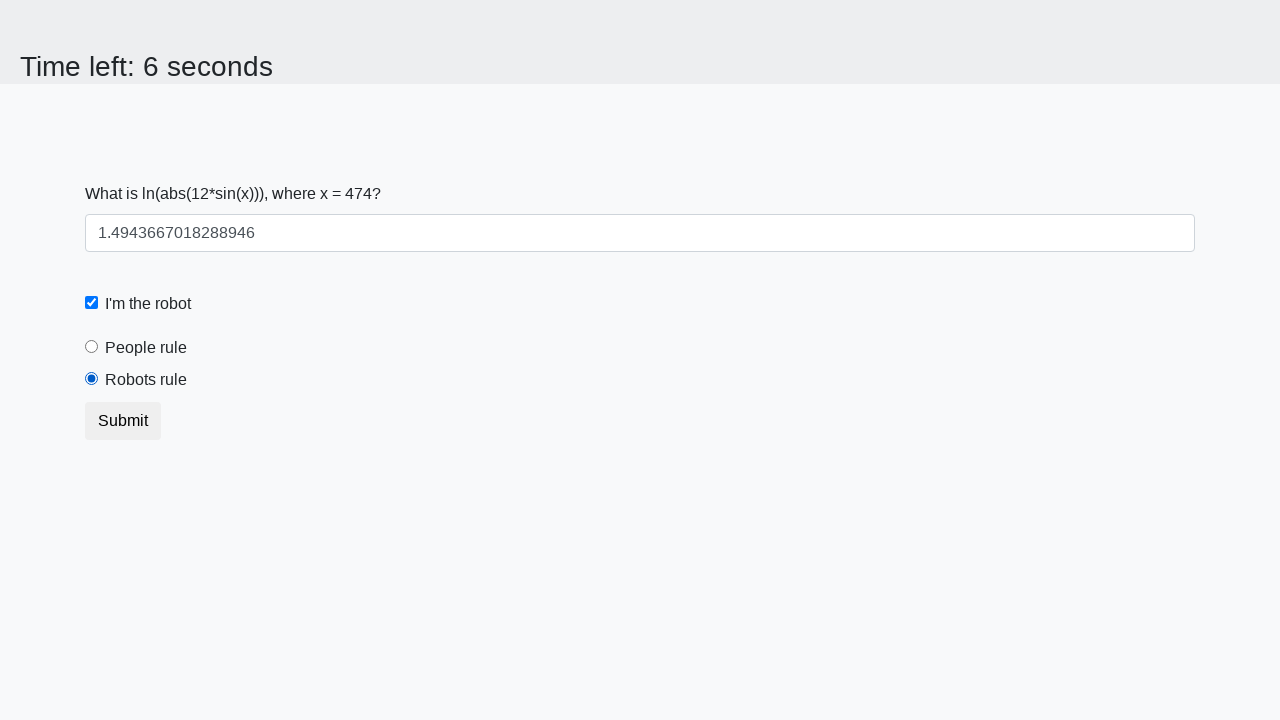

Clicked submit button to submit the form at (123, 421) on .btn
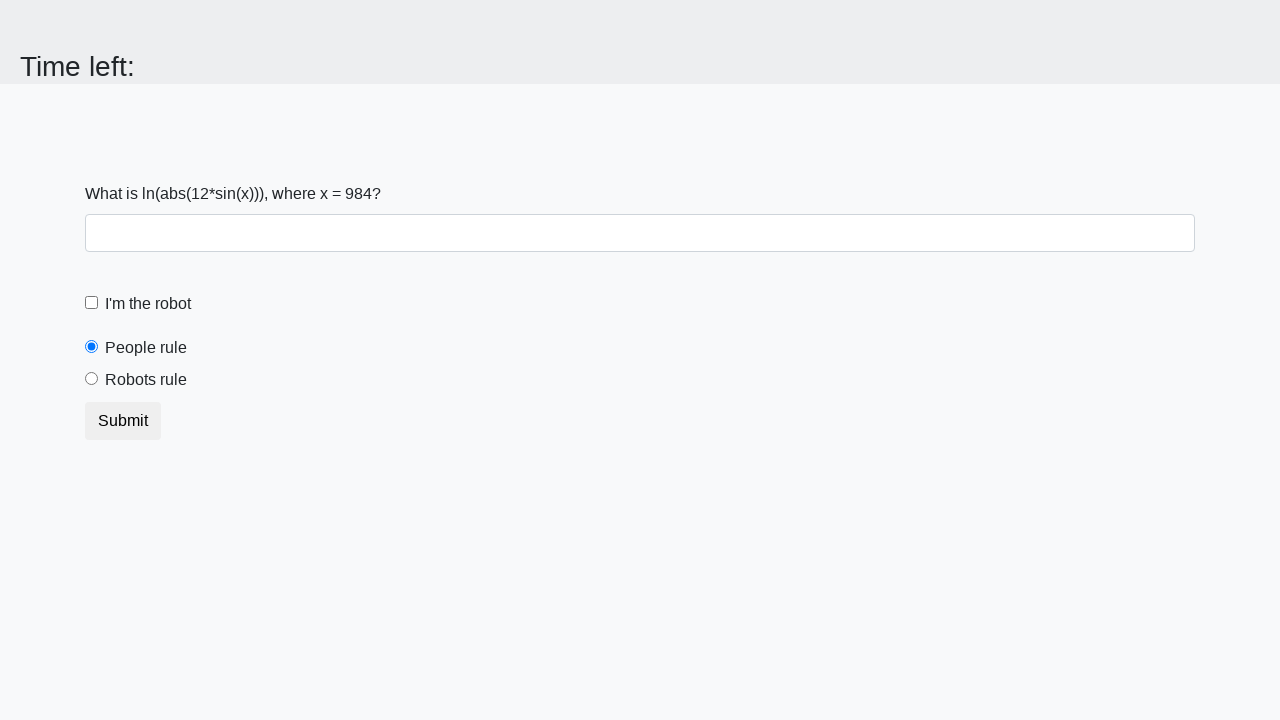

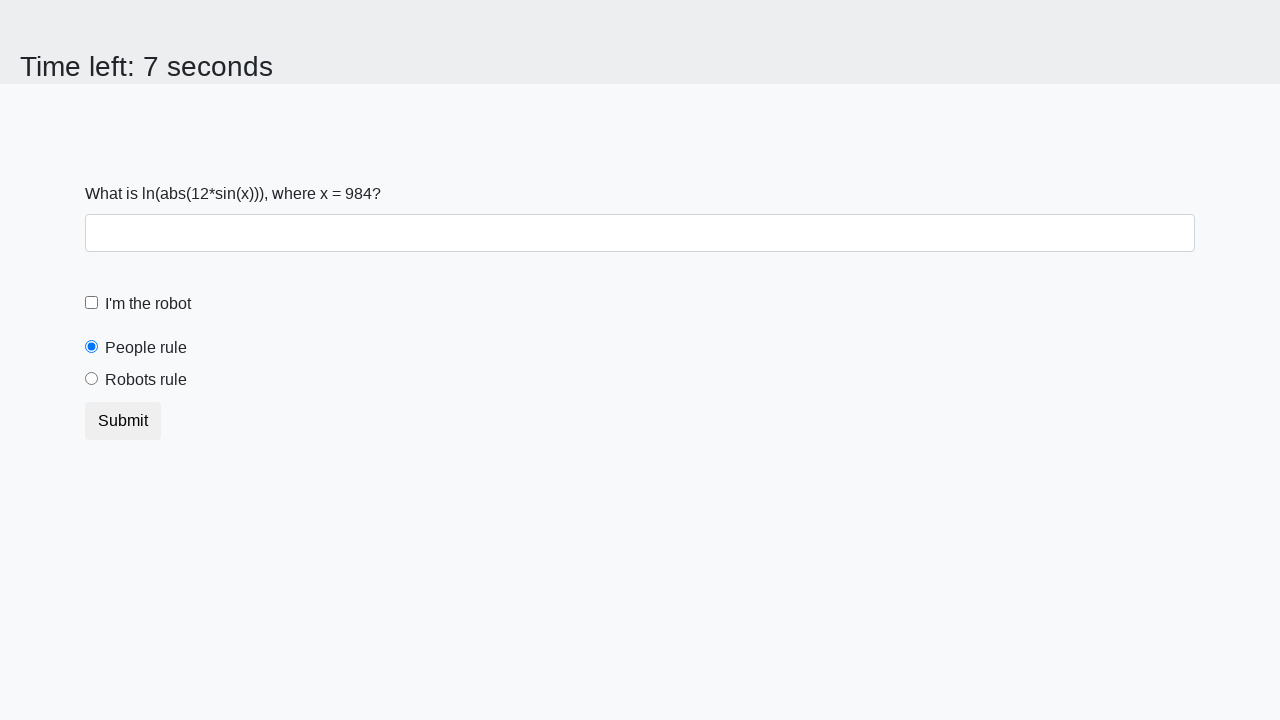